Tests various JavaScript alert interactions including accepting alerts, dismissing confirmation dialogs, and entering text in prompt alerts

Starting URL: https://demoqa.com/alerts

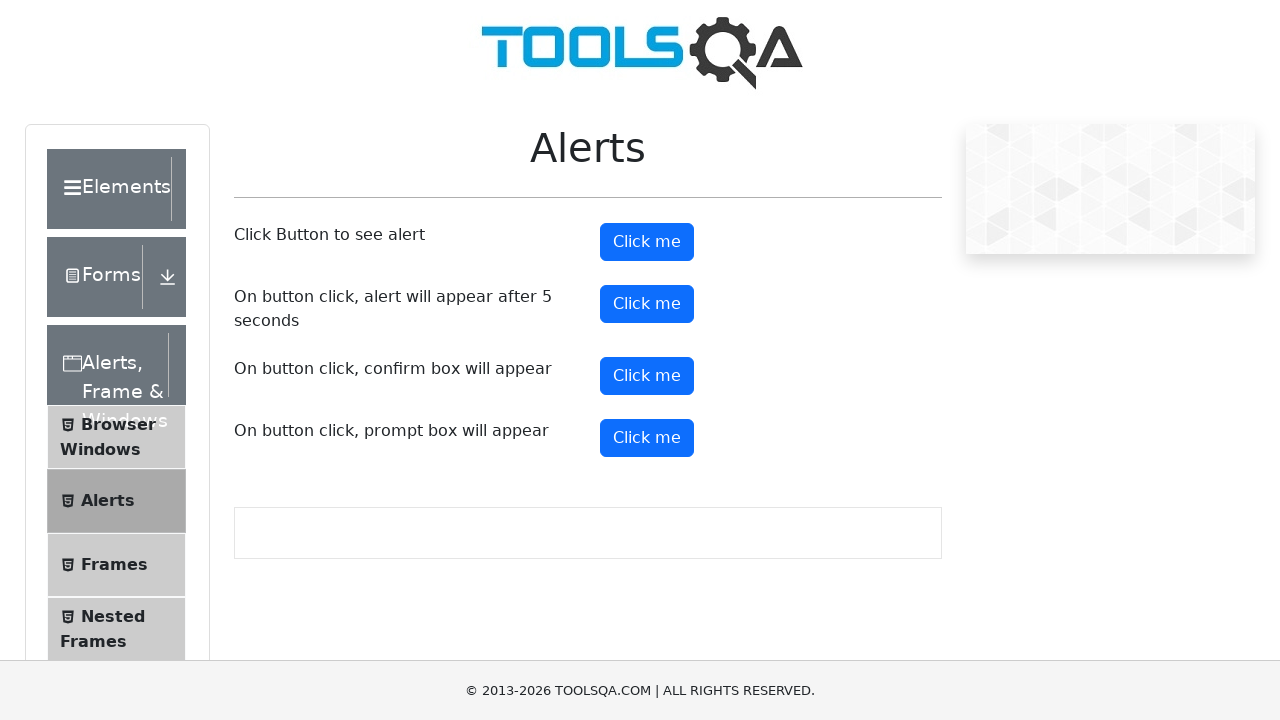

Clicked alert button to trigger simple alert at (647, 242) on button#alertButton
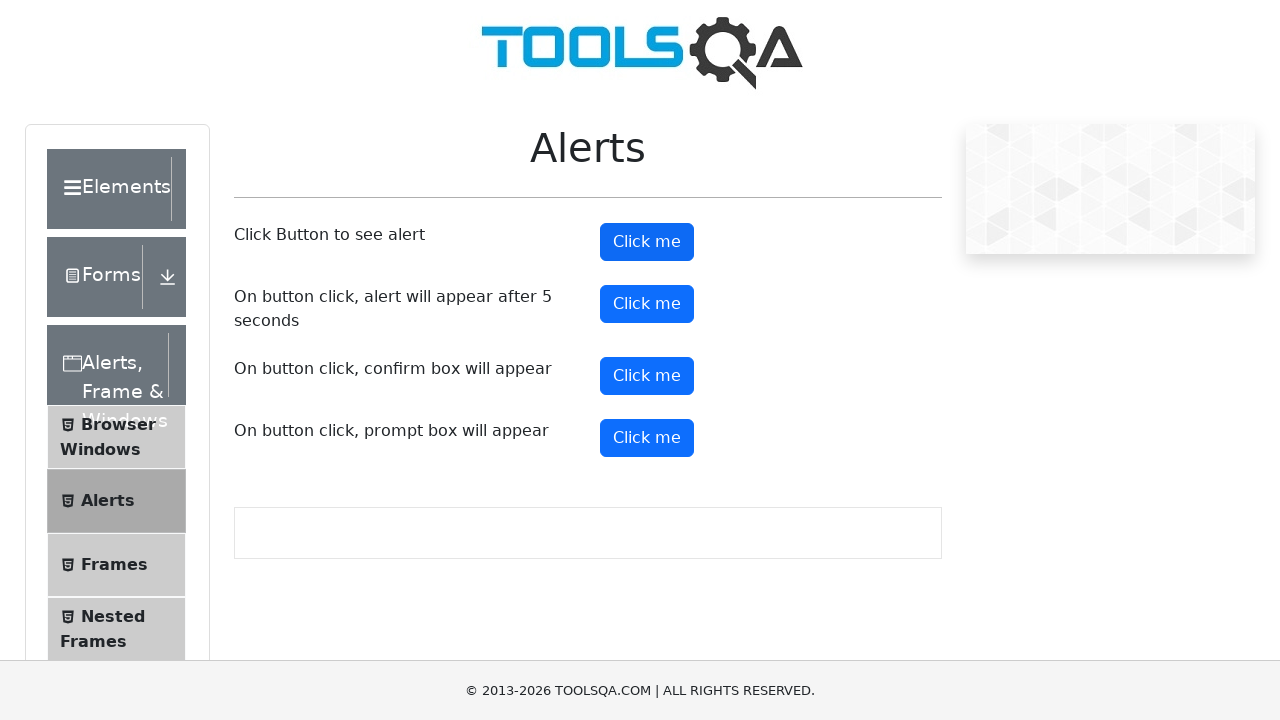

Set up dialog handler to accept simple alert
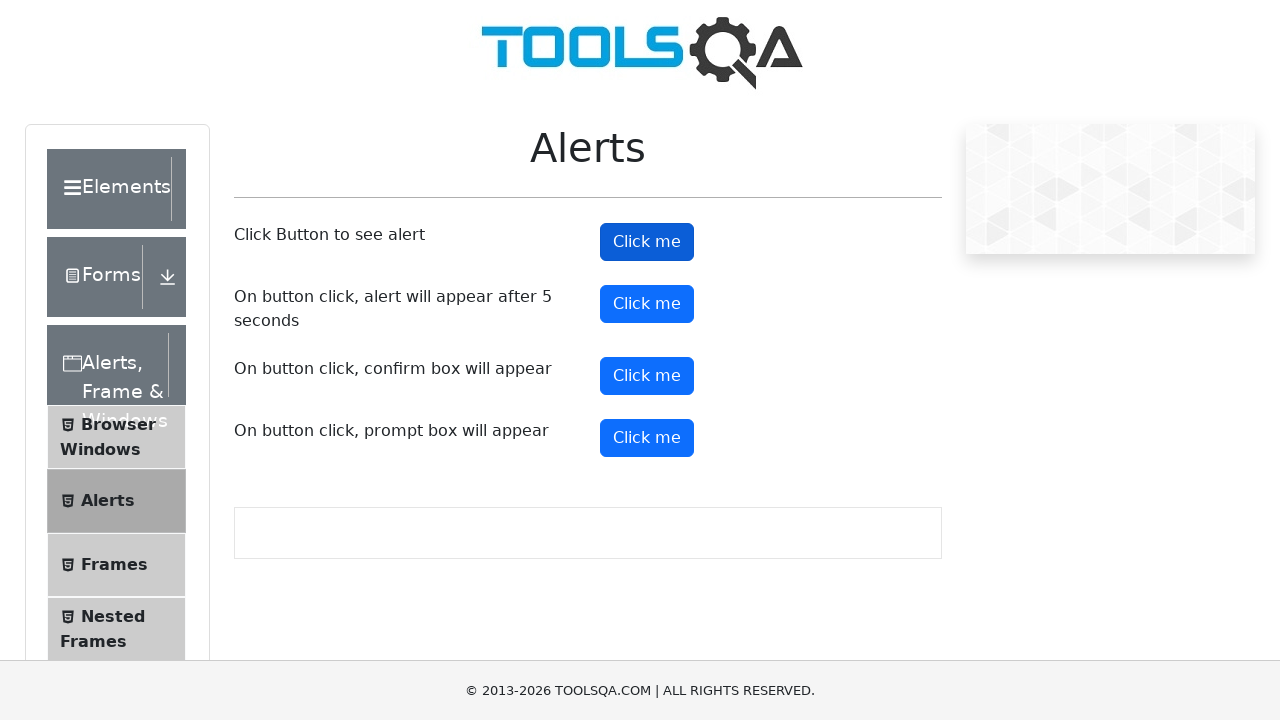

Clicked confirm button to trigger confirmation dialog at (647, 376) on button#confirmButton
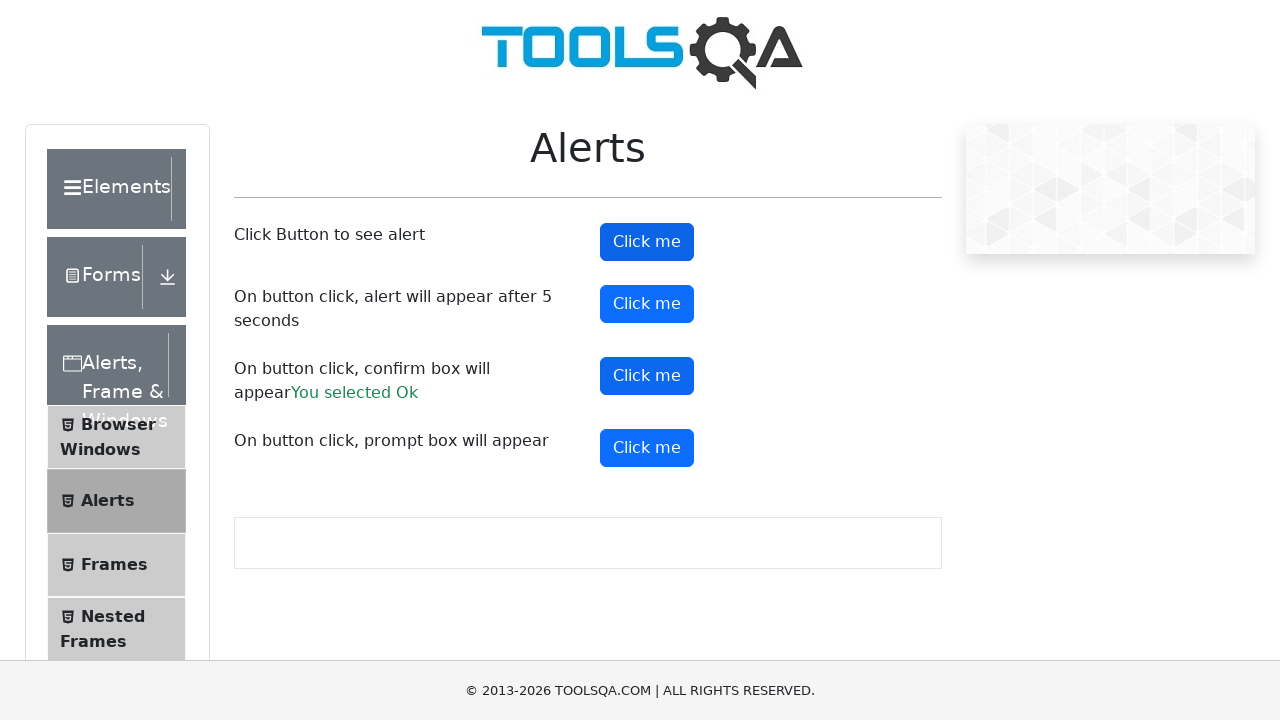

Set up dialog handler to dismiss confirmation dialog
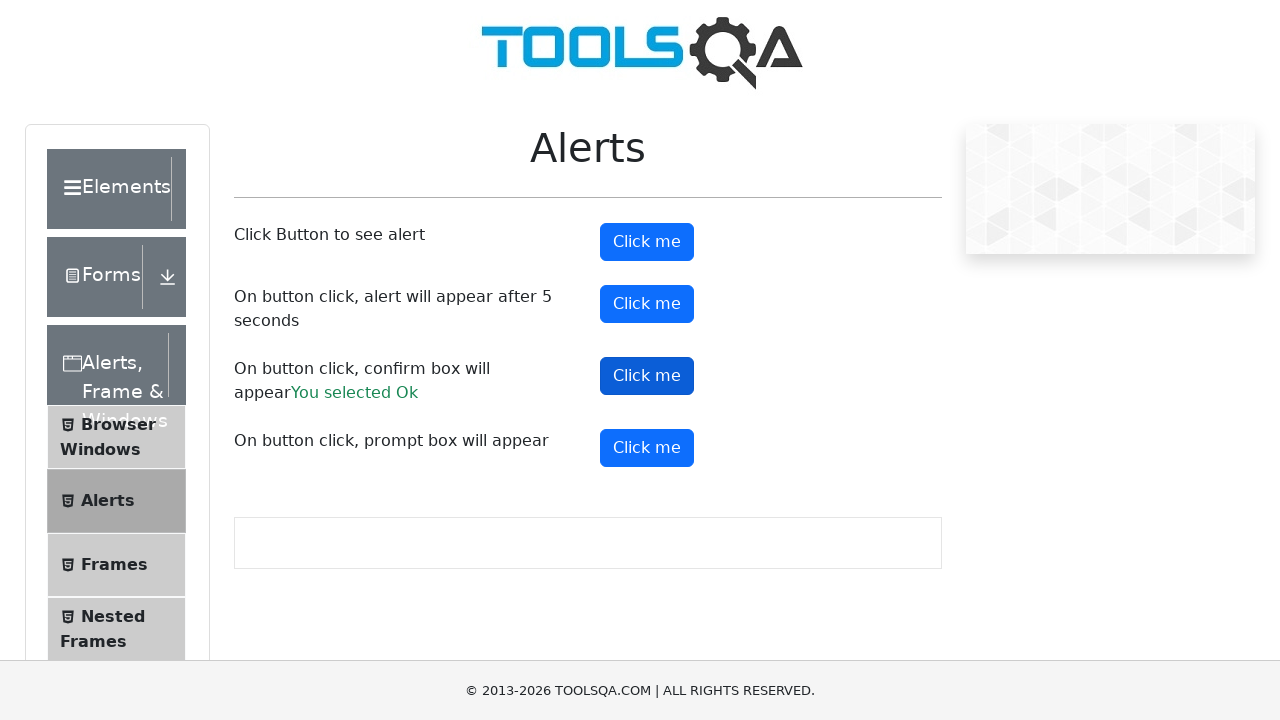

Clicked prompt button to trigger prompt dialog at (647, 448) on button#promtButton
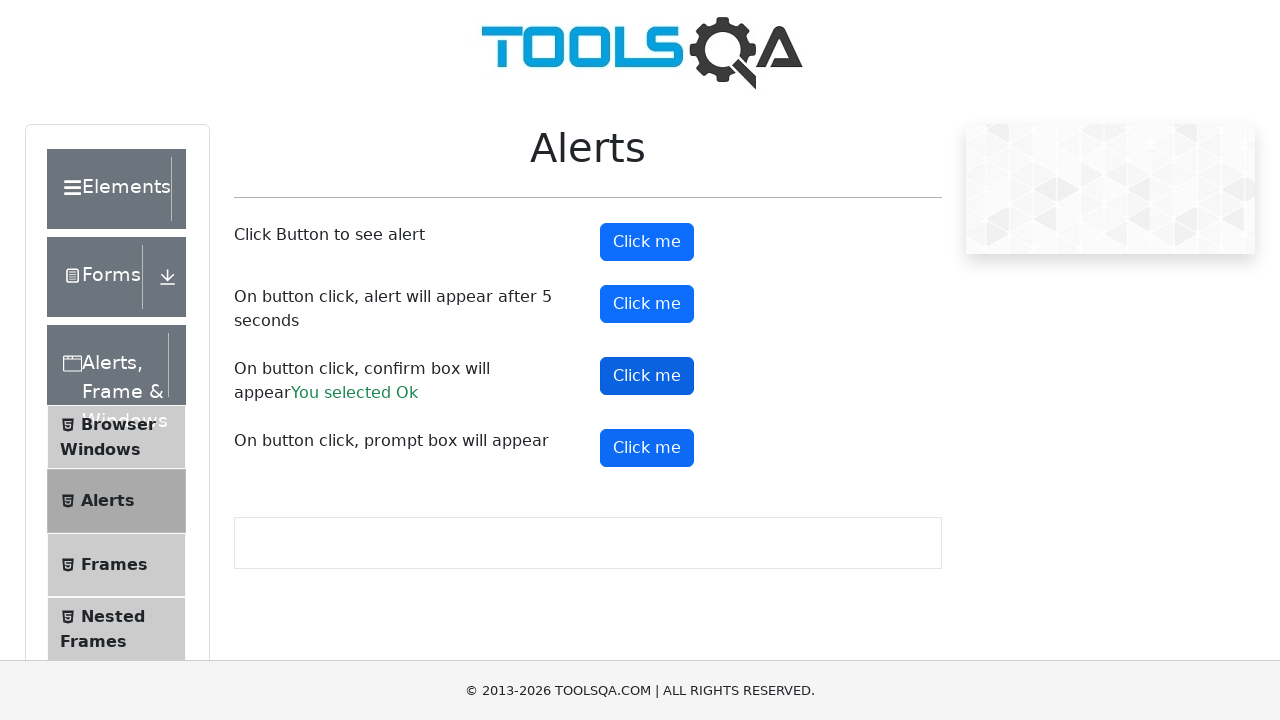

Set up dialog handler to enter 'Hello world' in prompt and accept
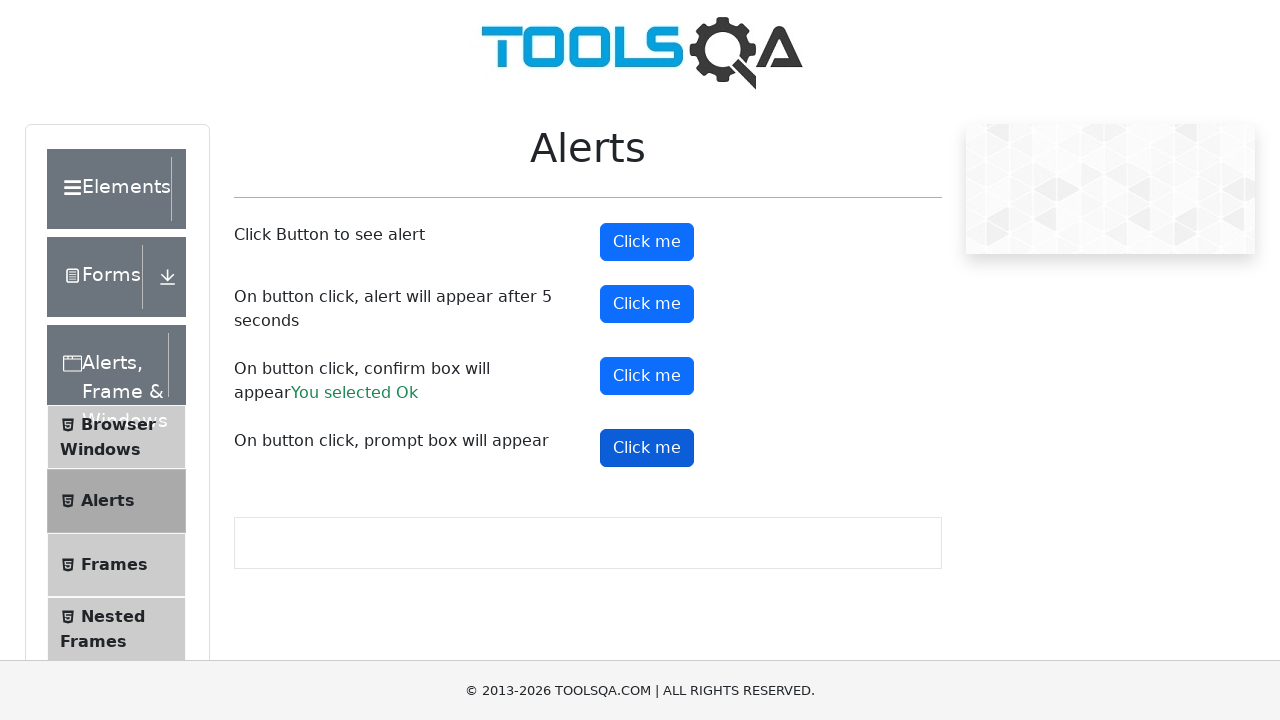

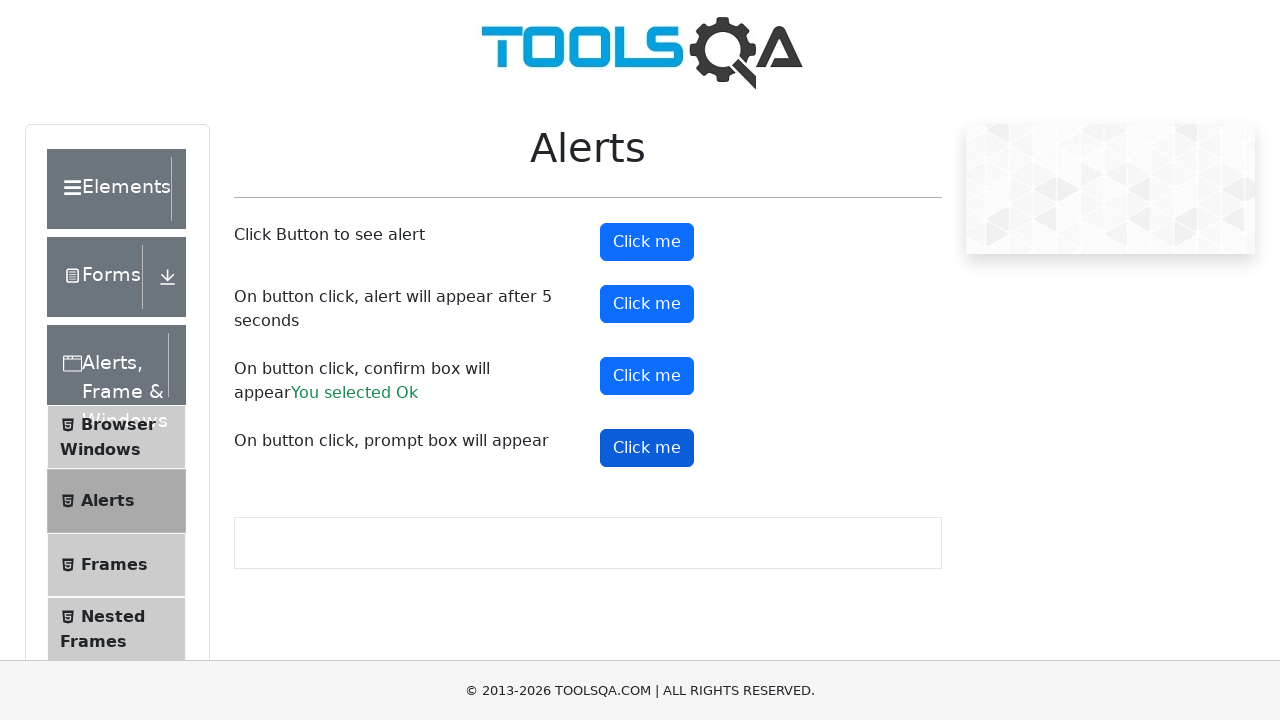